Tests visitor registration with name filled and terms checked but phone number and affiliation blank, verifying register button stays disabled.

Starting URL: http://golds-tongsang-dev.vercel.app/tablet/login

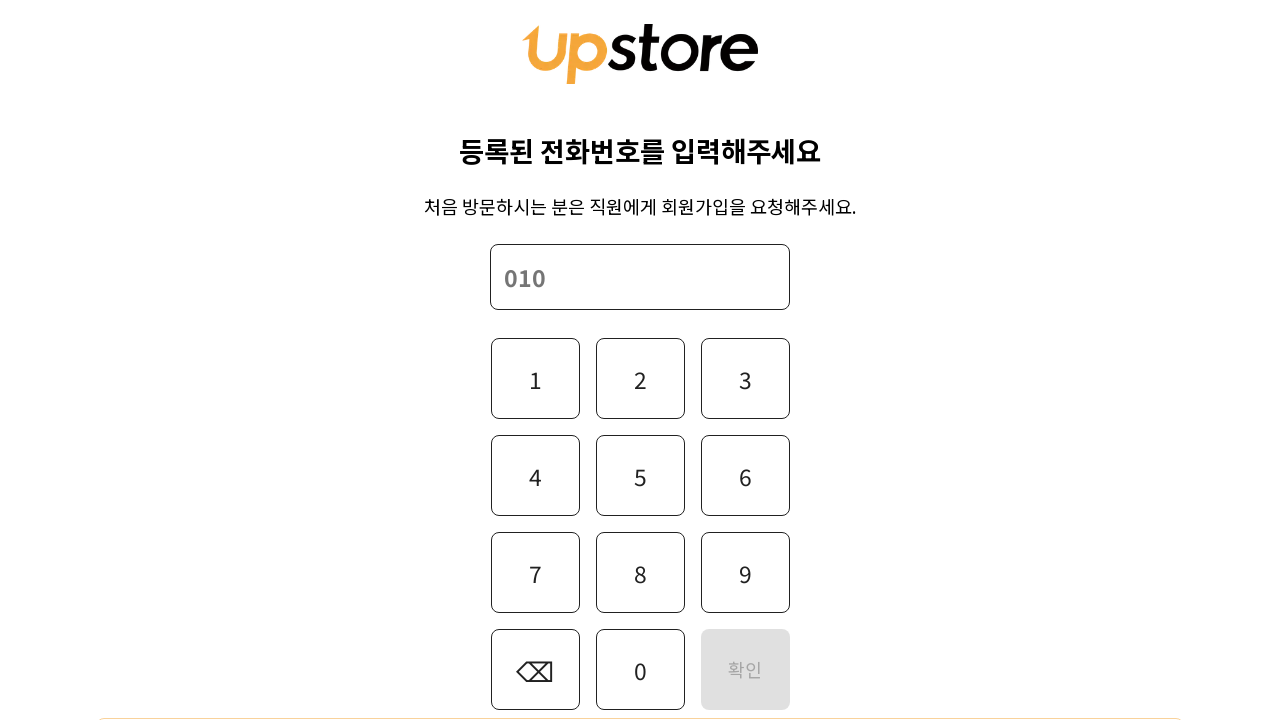

Waited for register button to be visible
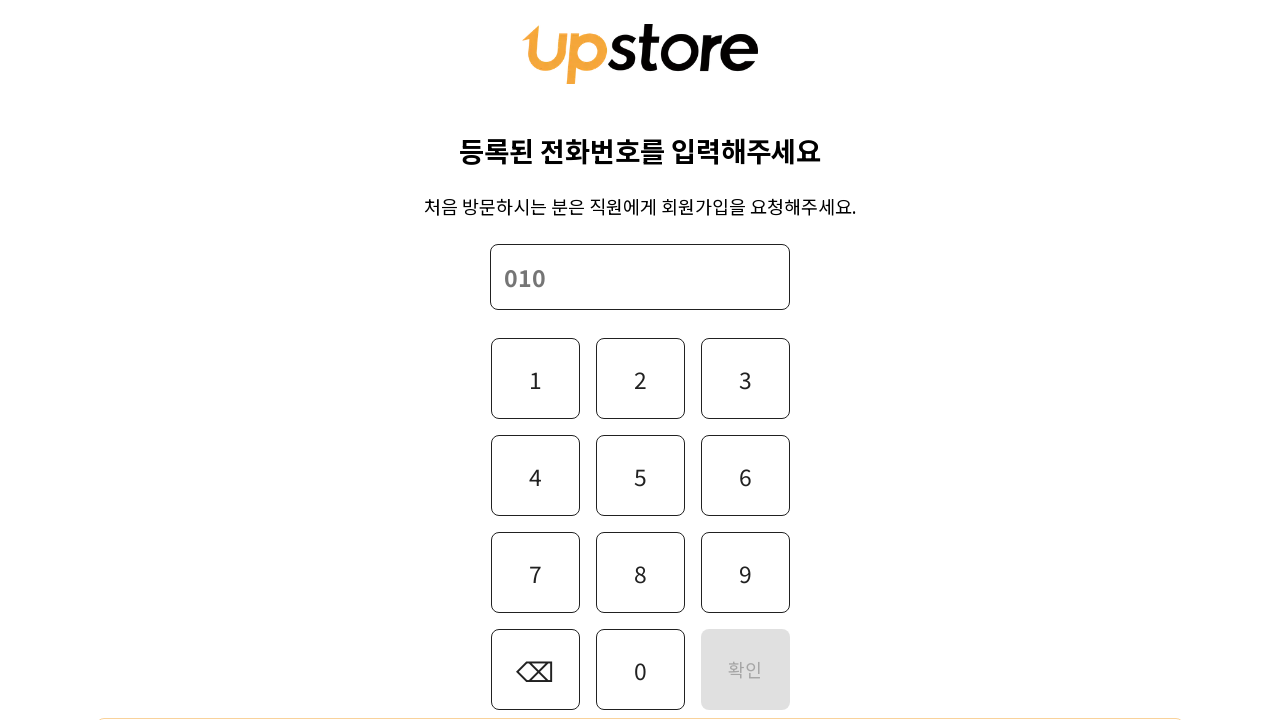

Clicked register button to open sidebar at (640, 690) on [data-testid='register-button']
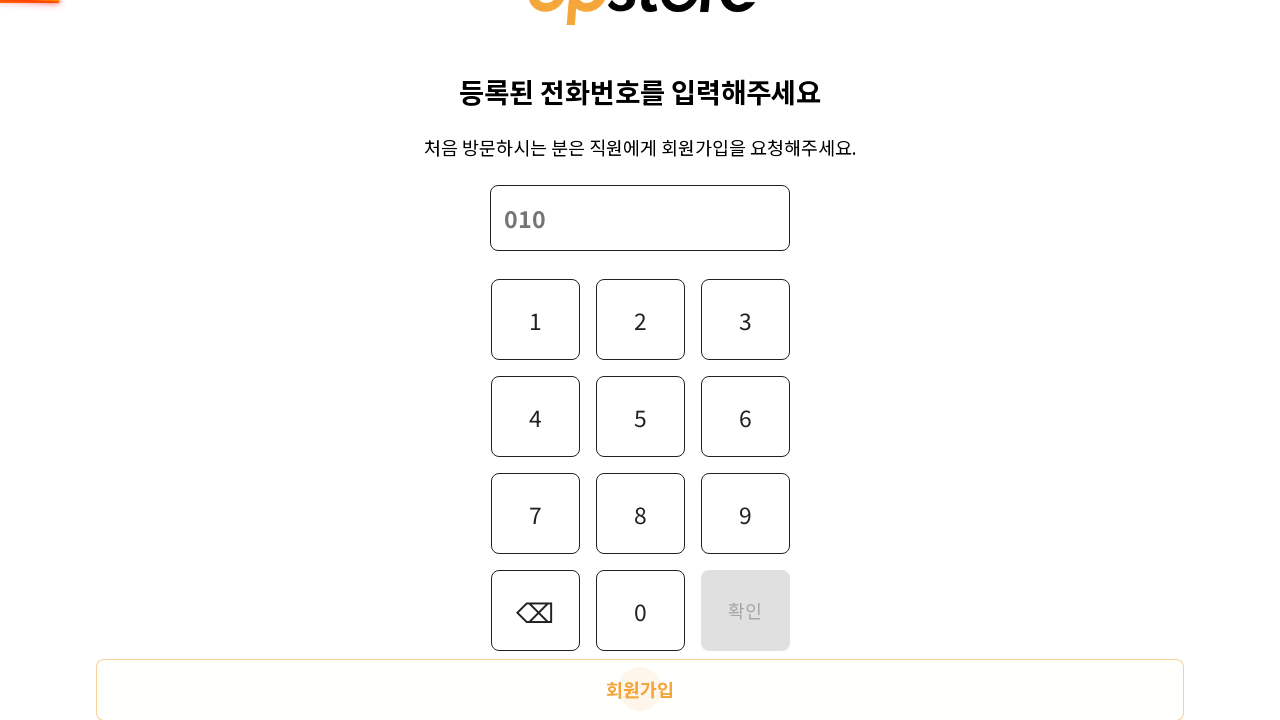

Clicked 회원가입 button to navigate to register page at (640, 690) on button:has-text('회원가입')
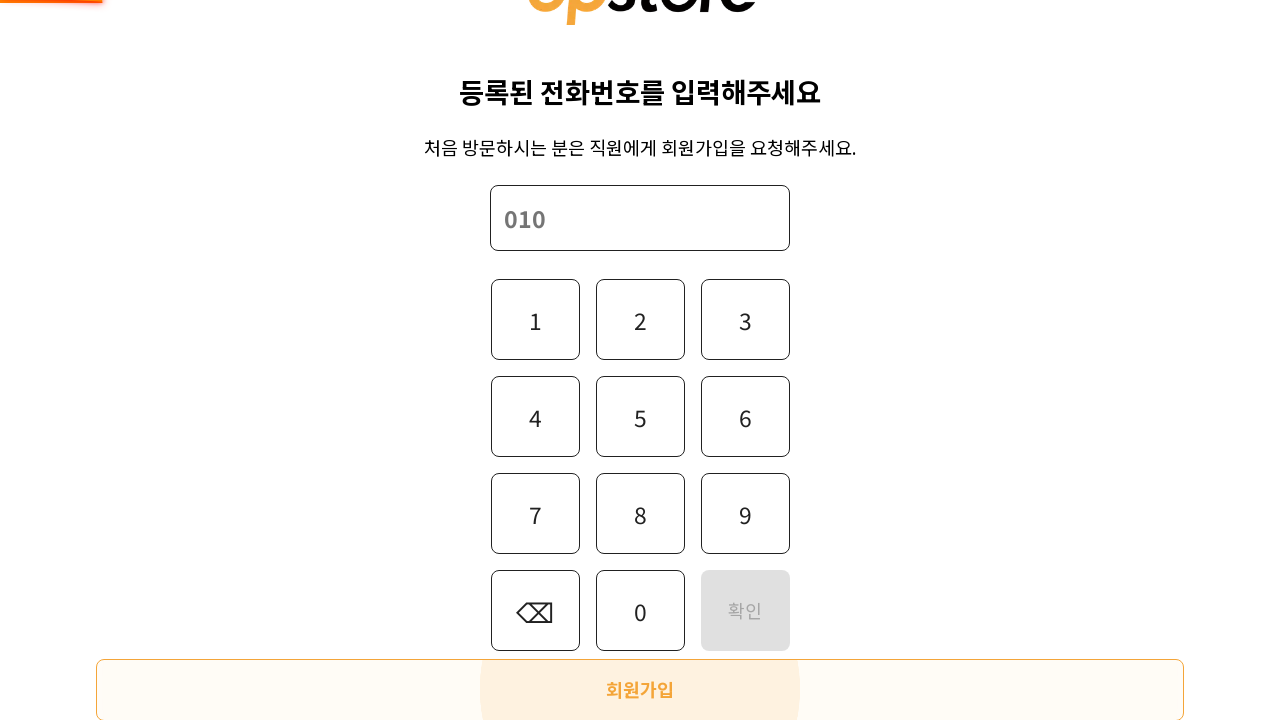

Register page loaded with 방문자 가입 heading
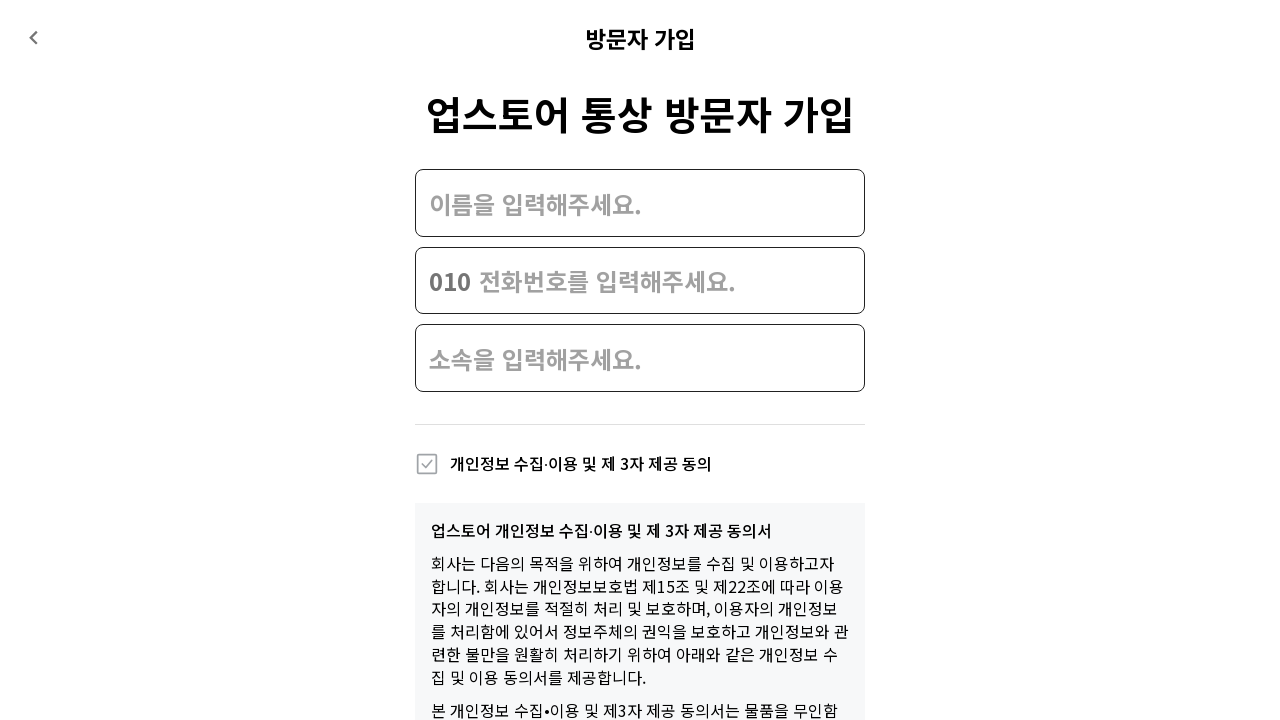

Filled name field with 'Ma Dong Seok Regression' on input[placeholder='이름을 입력해주세요.']
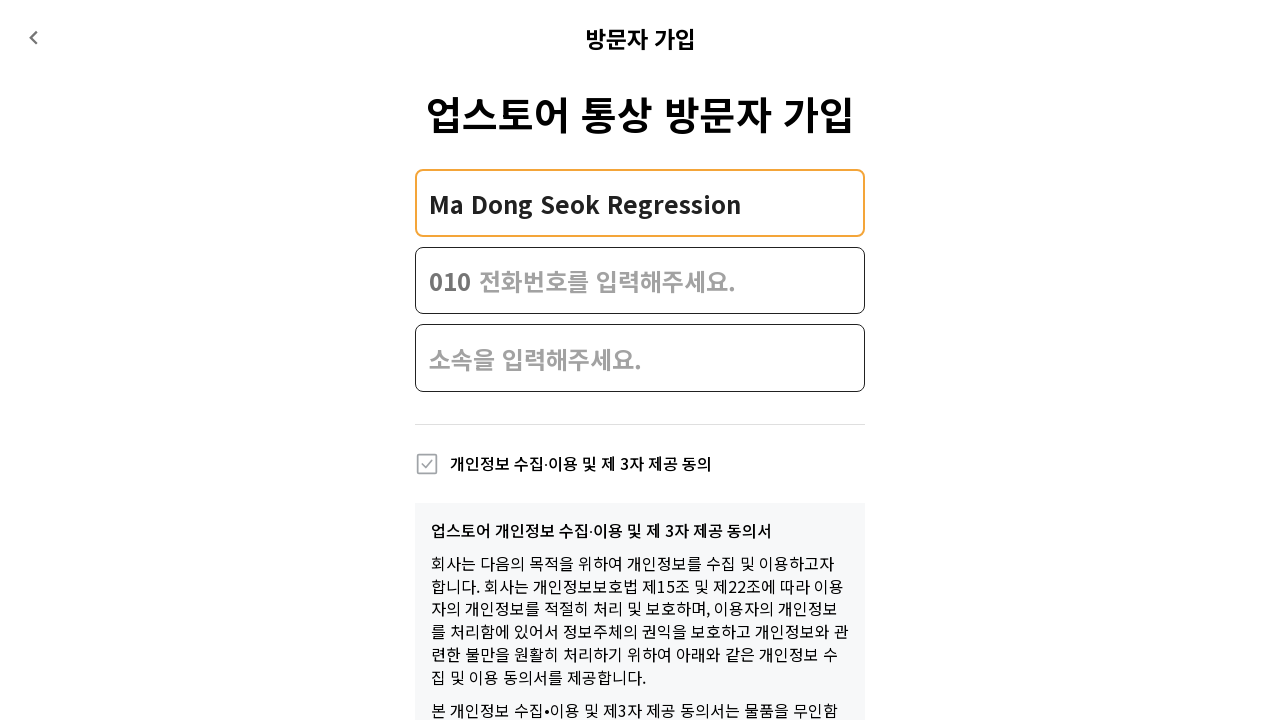

Checked terms and conditions checkbox at (558, 464) on label:has-text('개인정보 수집∙이용 및 제 3자 제공 동의')
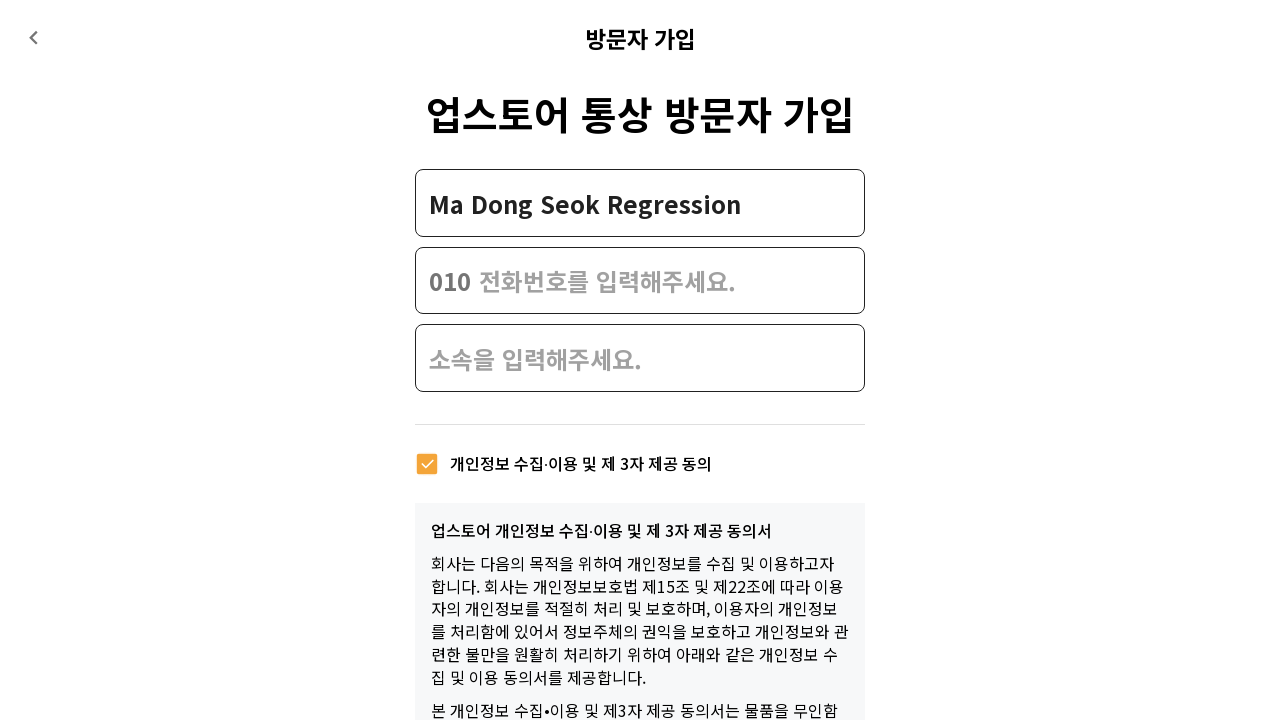

Verified register button remains disabled with blank phone number and affiliation
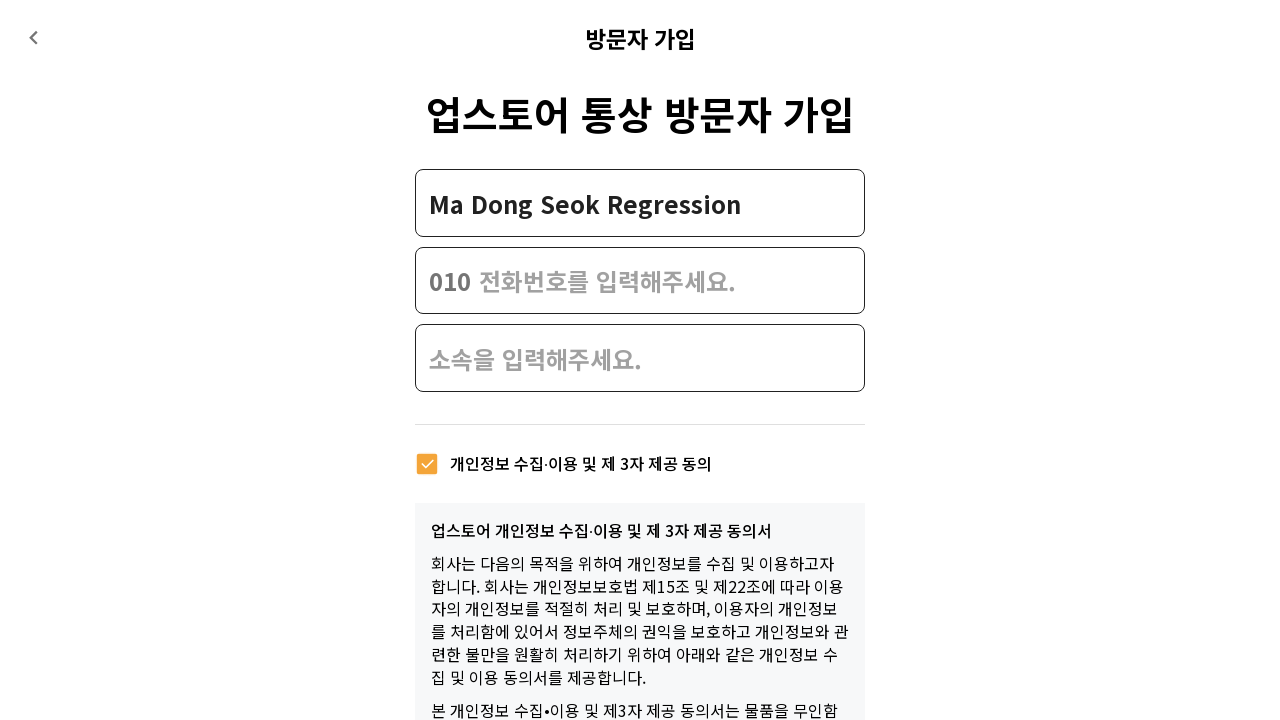

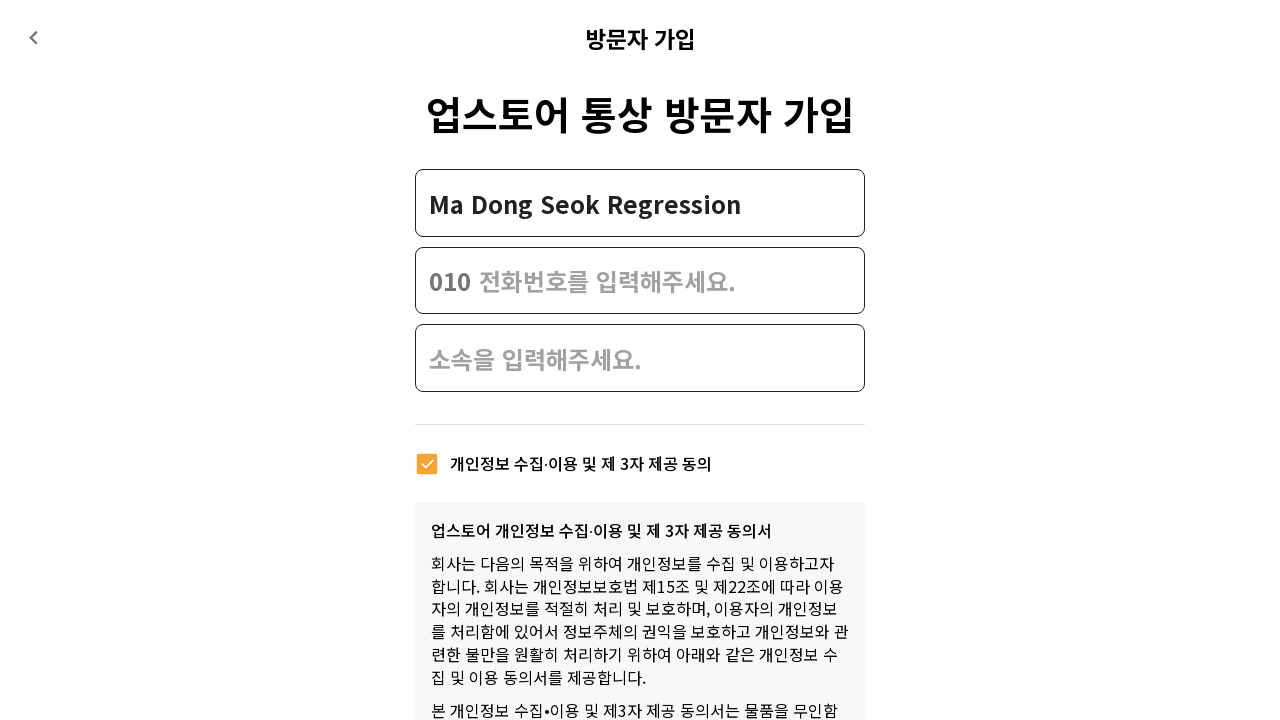